Navigates to the Resources page of a BMI Calculator site and verifies that the "What to do if you are underweight?" link opens the correct Health Direct webpage in a new tab.

Starting URL: https://vagdevimahendrada.github.io/BMICalculator/

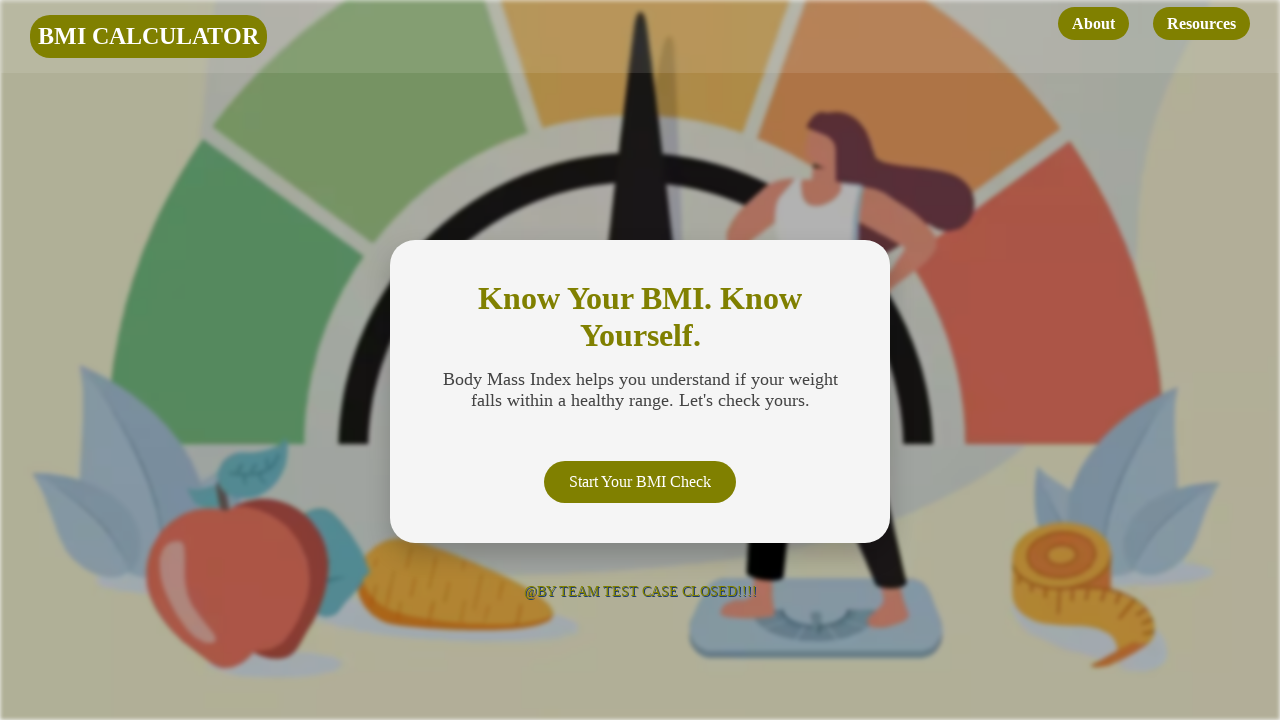

Clicked on Resources link to navigate to resources page at (1202, 24) on internal:role=link[name="Resources"i]
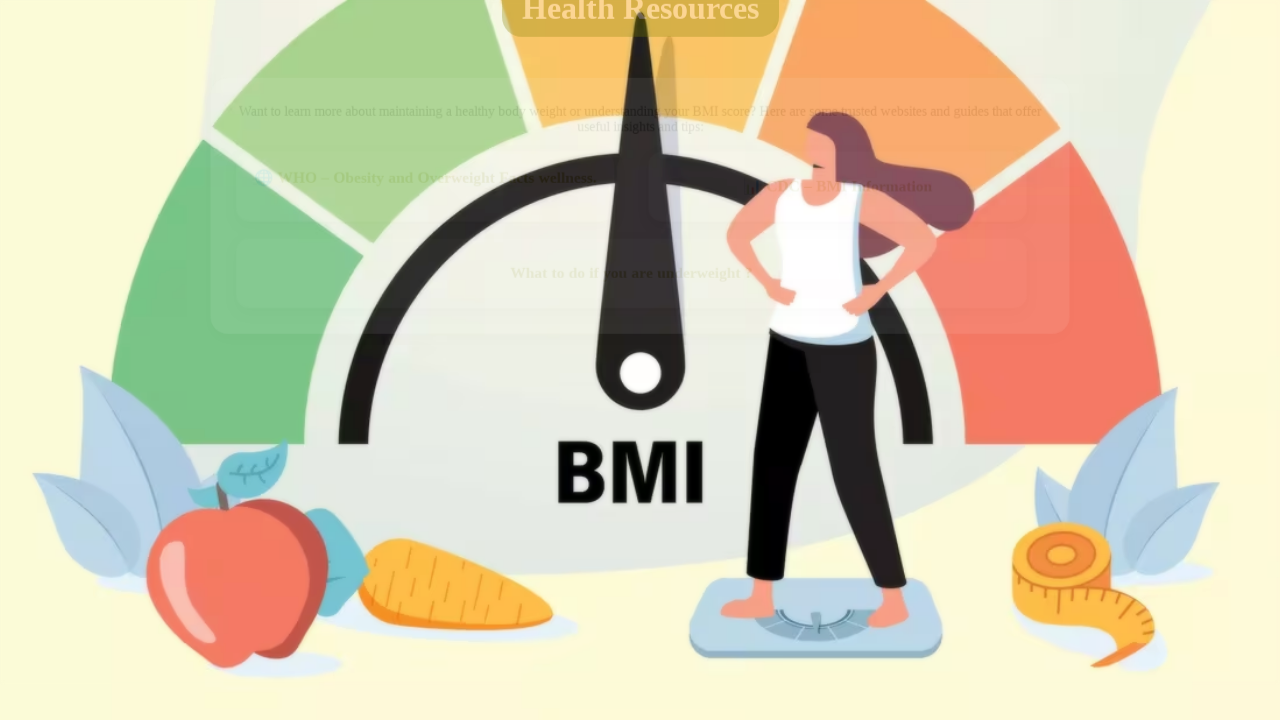

Health Resources heading loaded and is visible
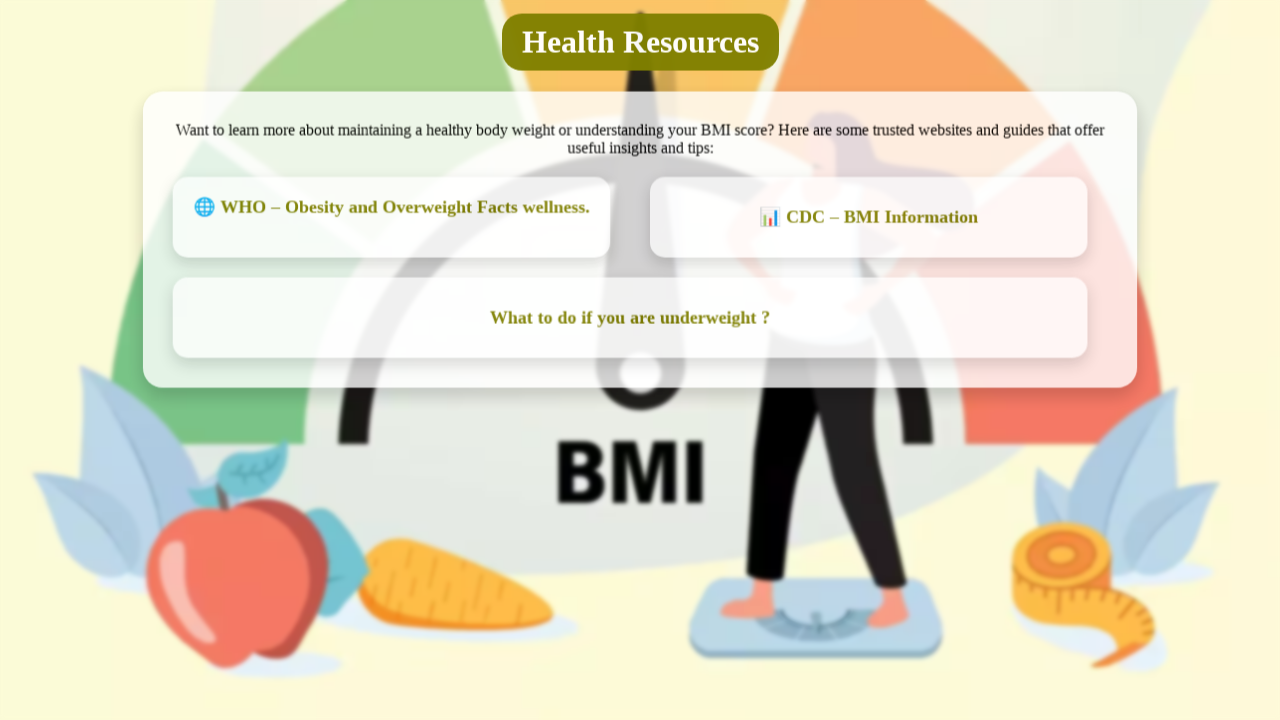

Clicked on 'What to do if you are underweight?' link at (630, 320) on xpath=//a[contains(text(),'What to do')]
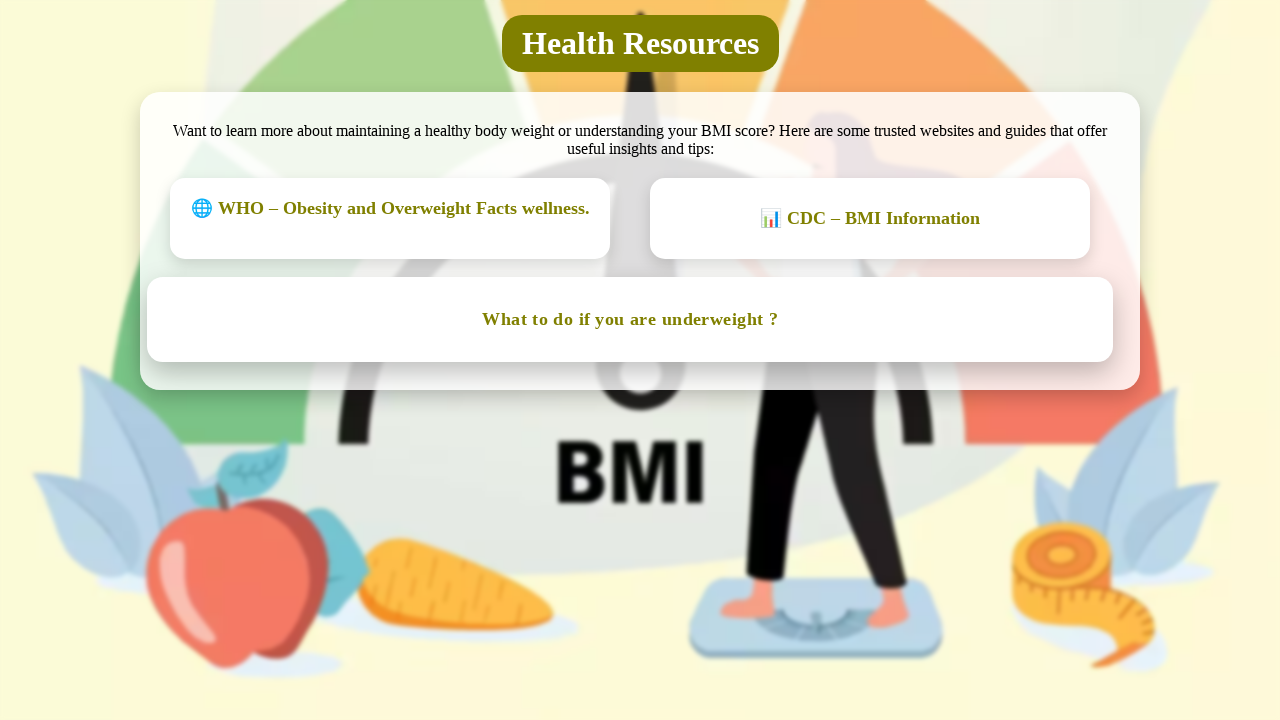

New page loaded in new tab
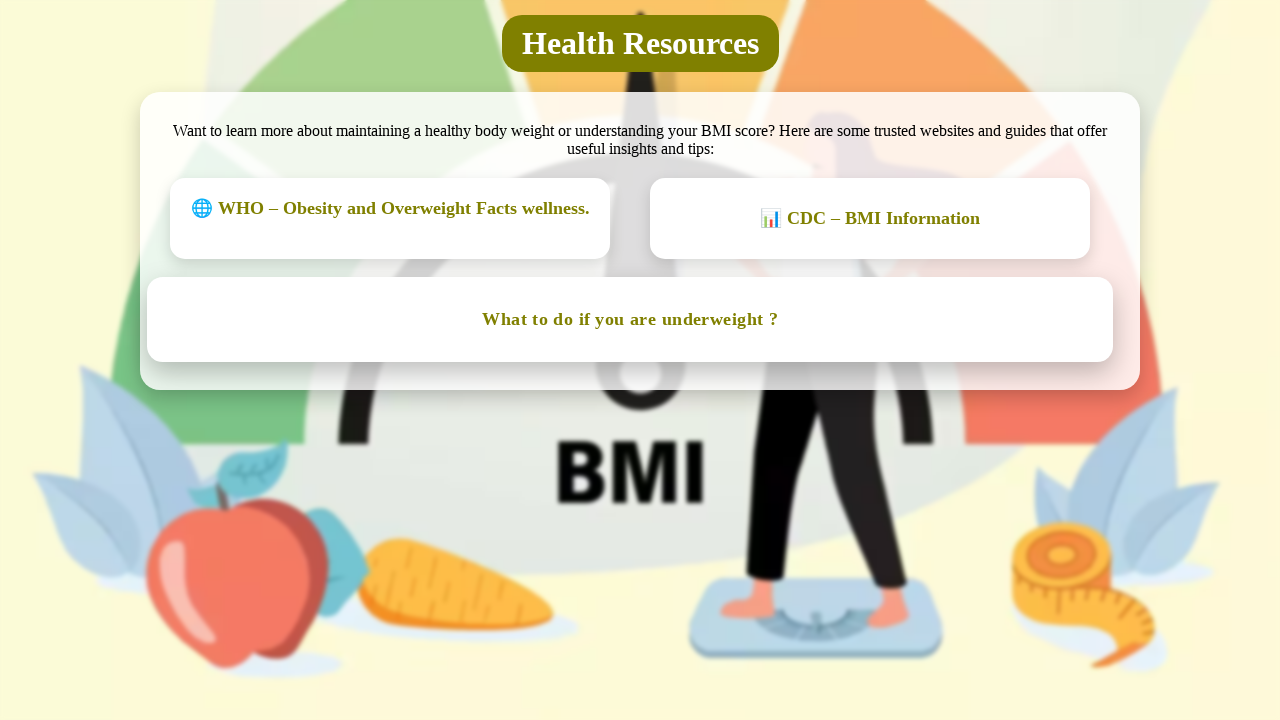

Verified that new page URL contains 'healthdirect.gov.au/what-to-do-if-you-are-underweight'
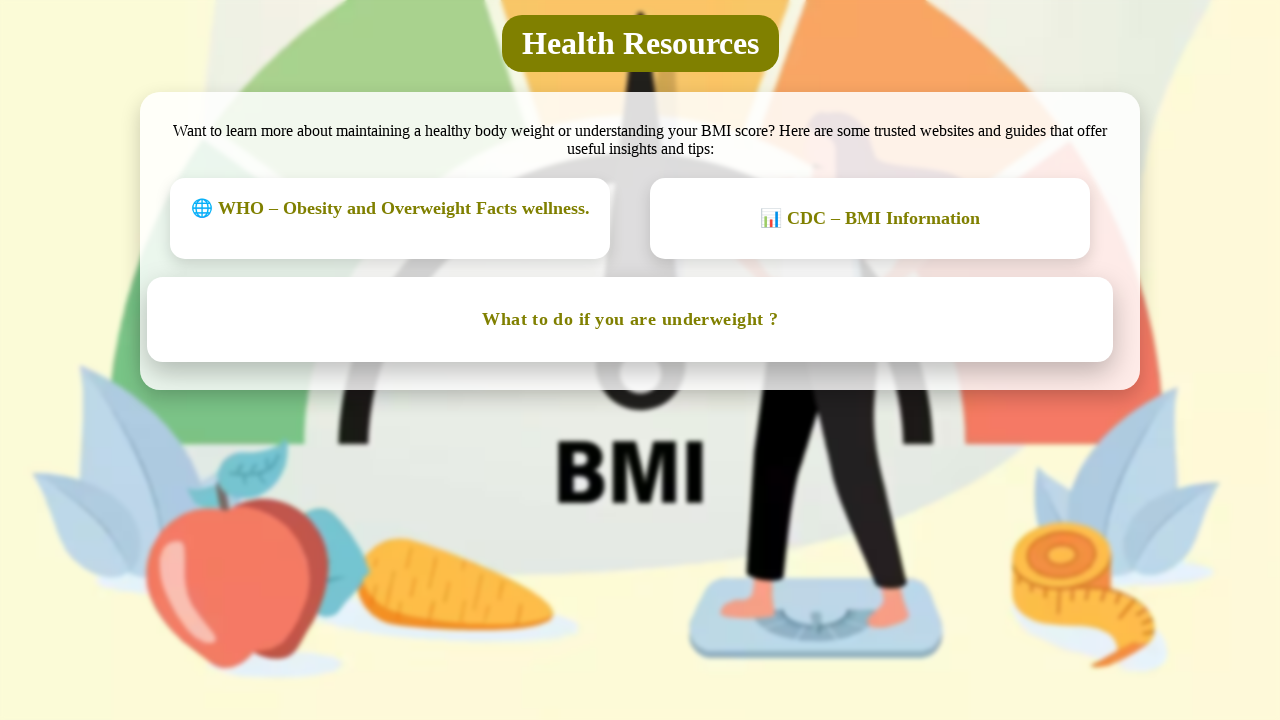

Closed the new tab
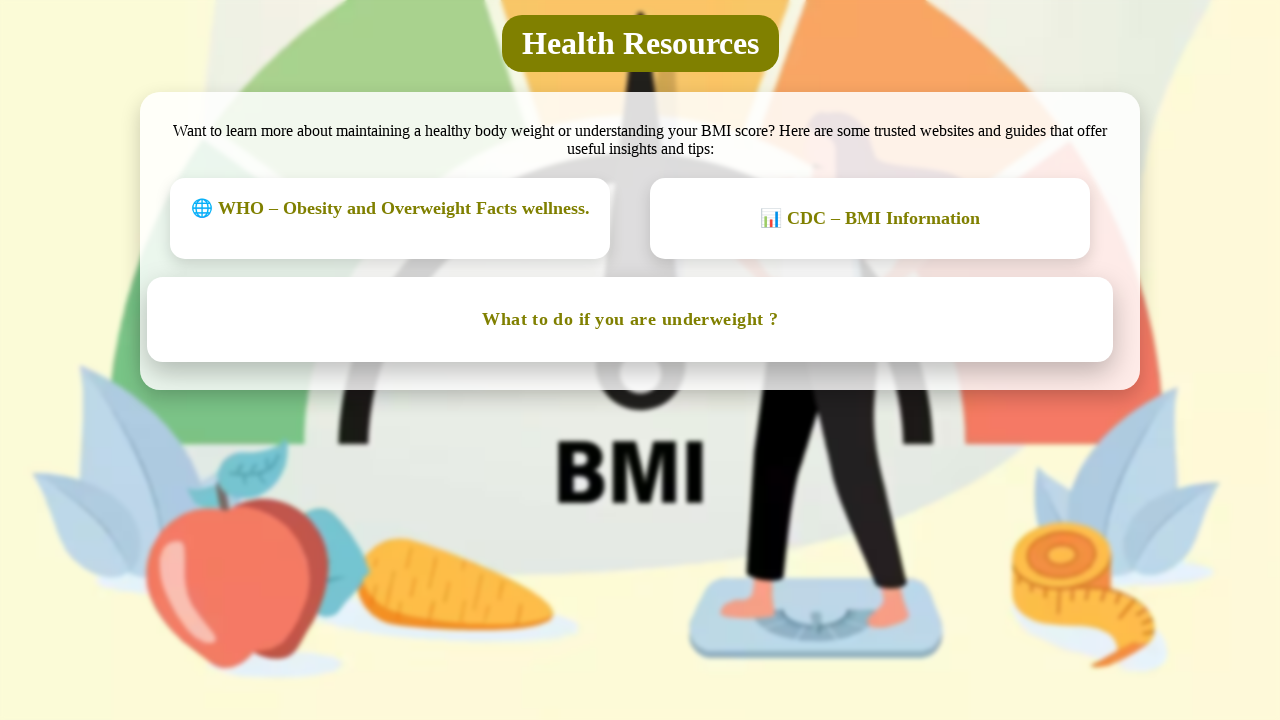

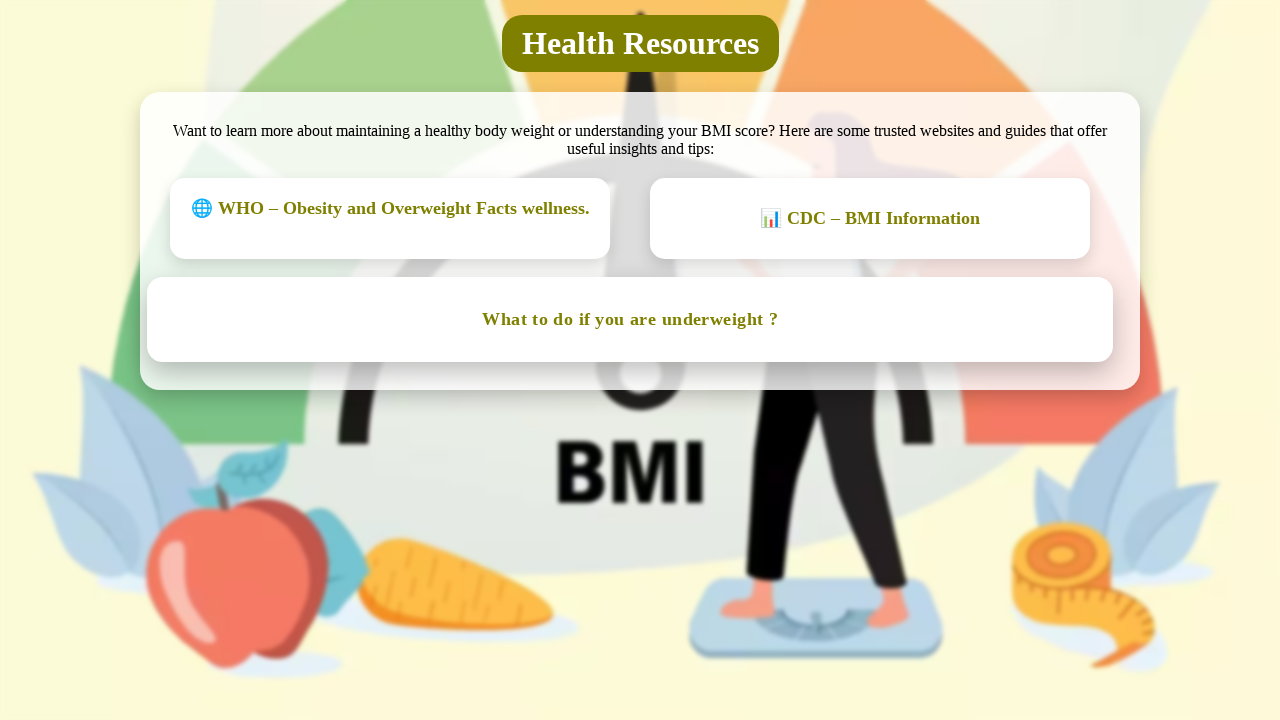